Tests interaction with dynamically appearing element by waiting for it to become visible and then clicking it

Starting URL: https://demoqa.com/dynamic-properties

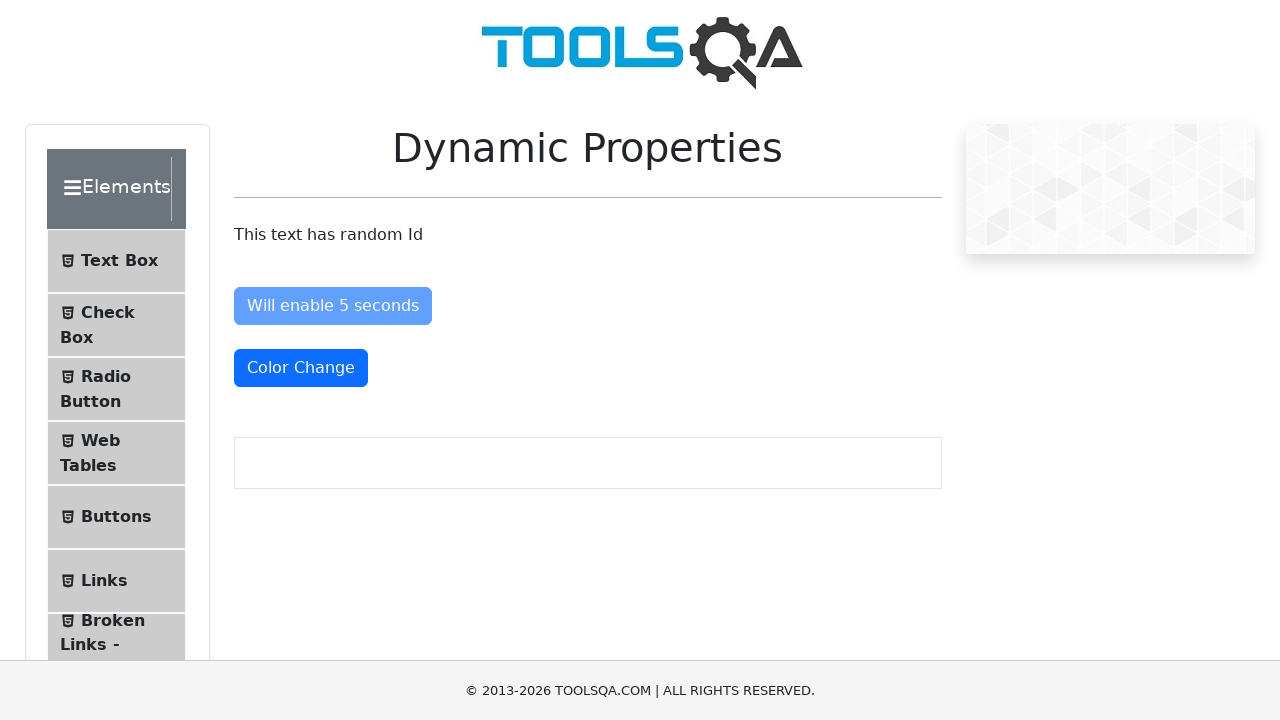

Waited for dynamically appearing element to become visible
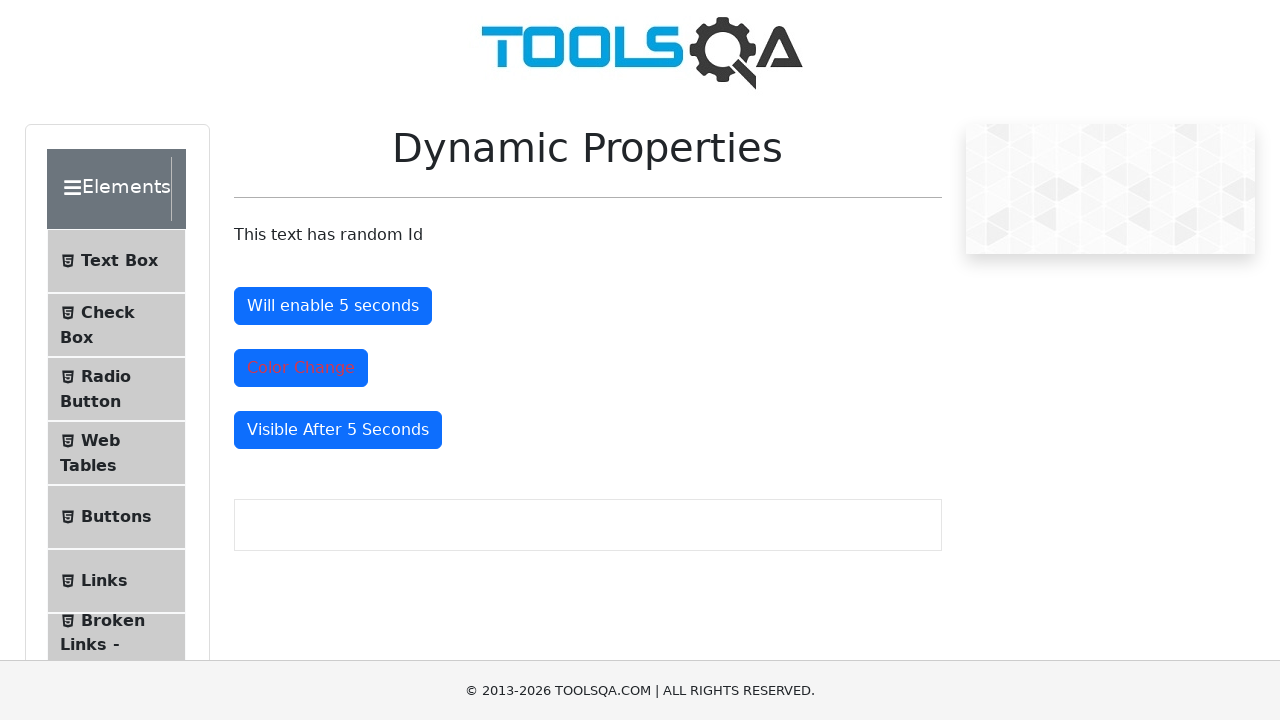

Clicked the dynamically appearing button at (338, 430) on #visibleAfter
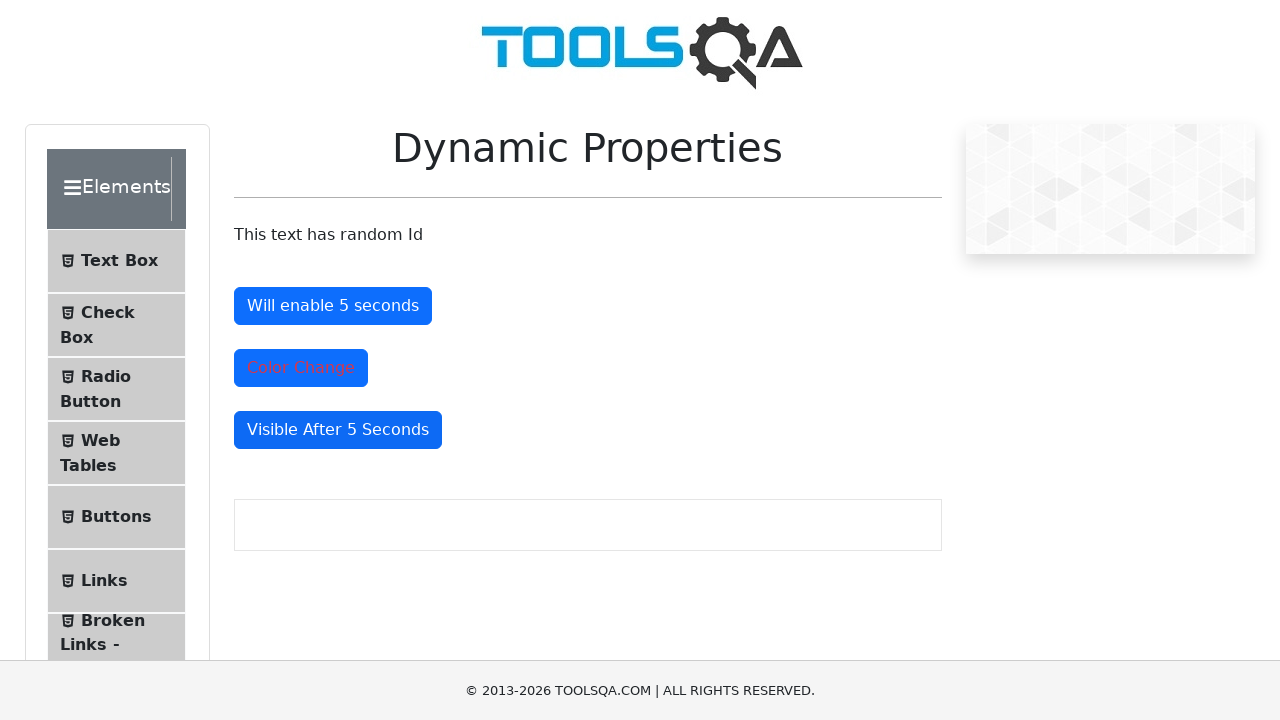

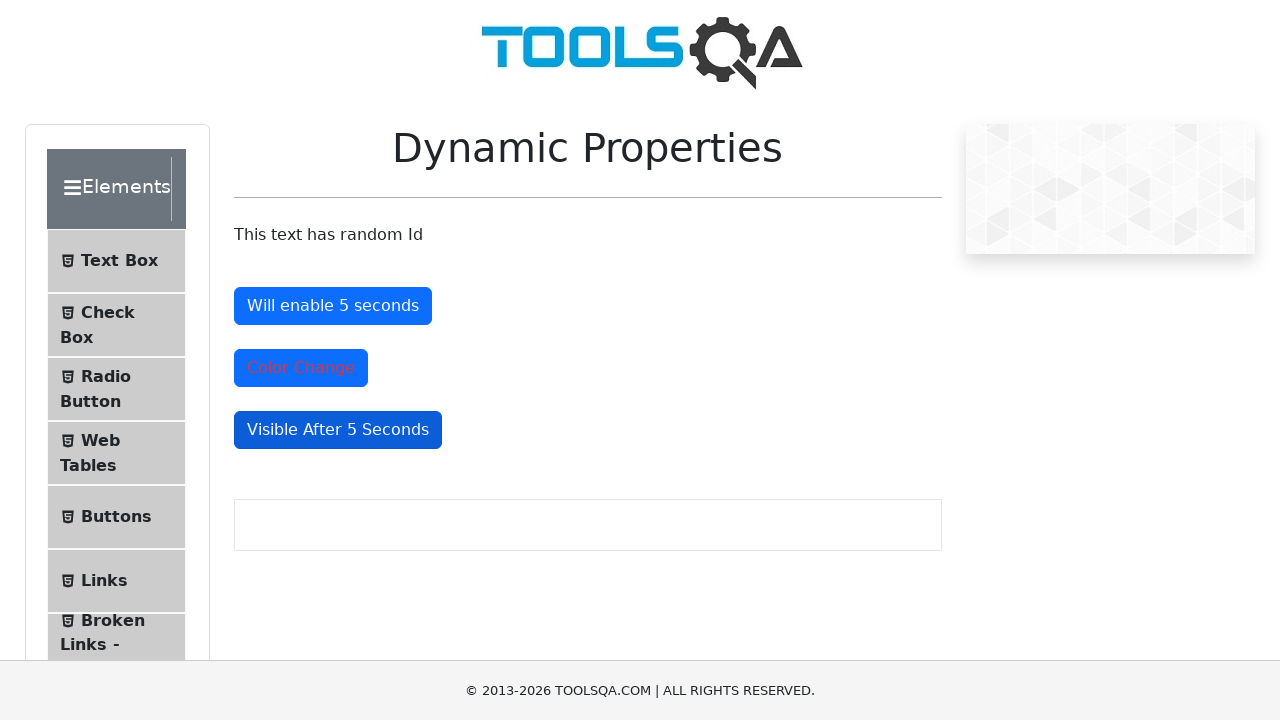